Tests a practice Angular form by filling in a name field and clicking a checkbox

Starting URL: https://rahulshettyacademy.com/angularpractice/

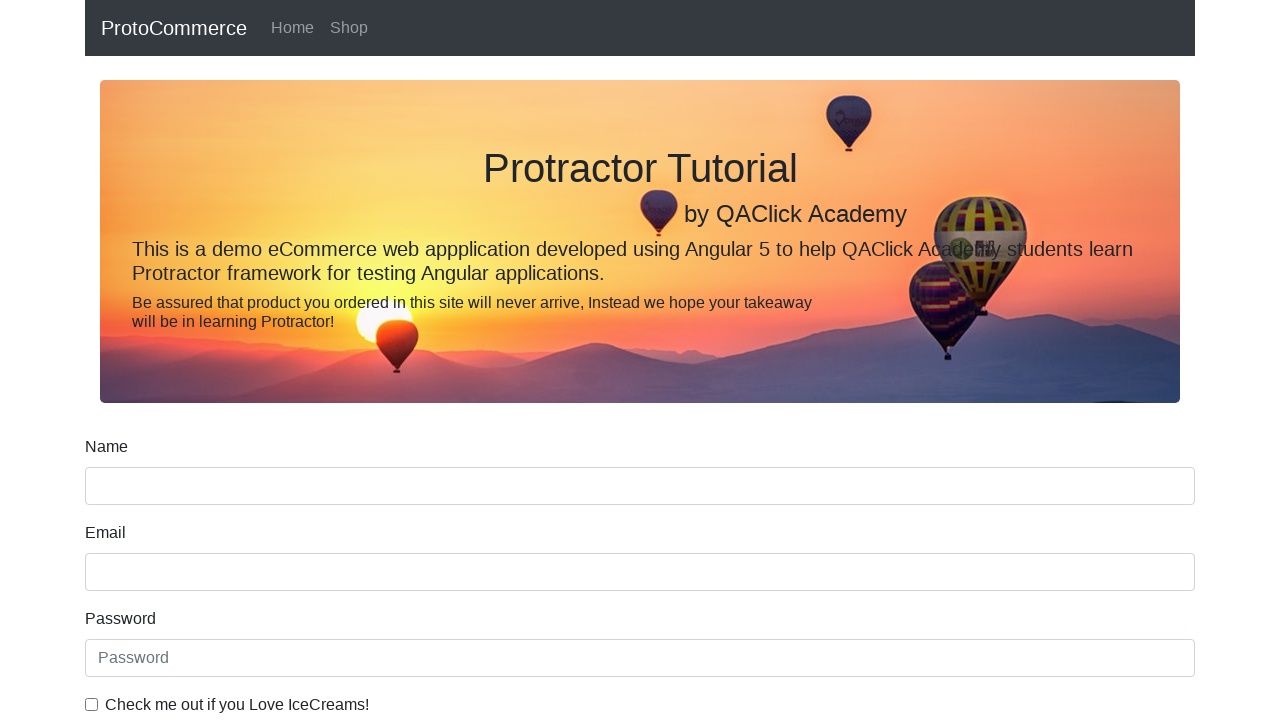

Navigated to Angular practice form
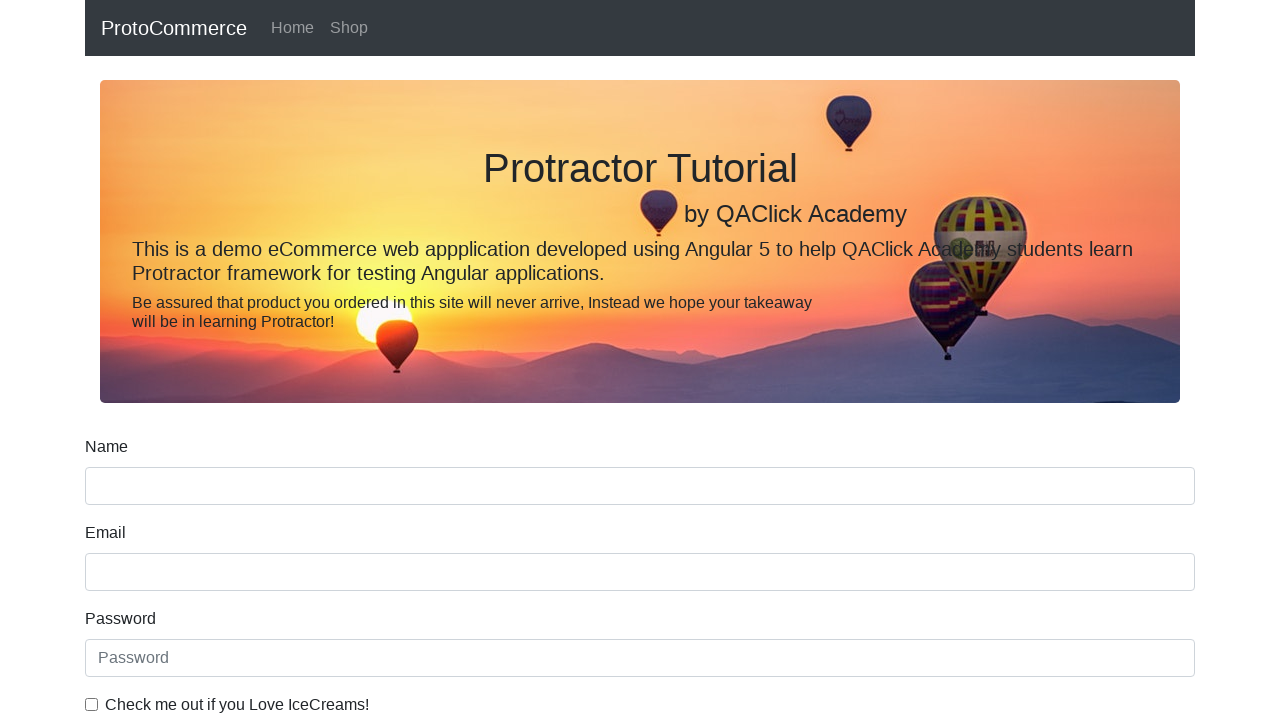

Filled name field with 'rahul' on input[name='name']
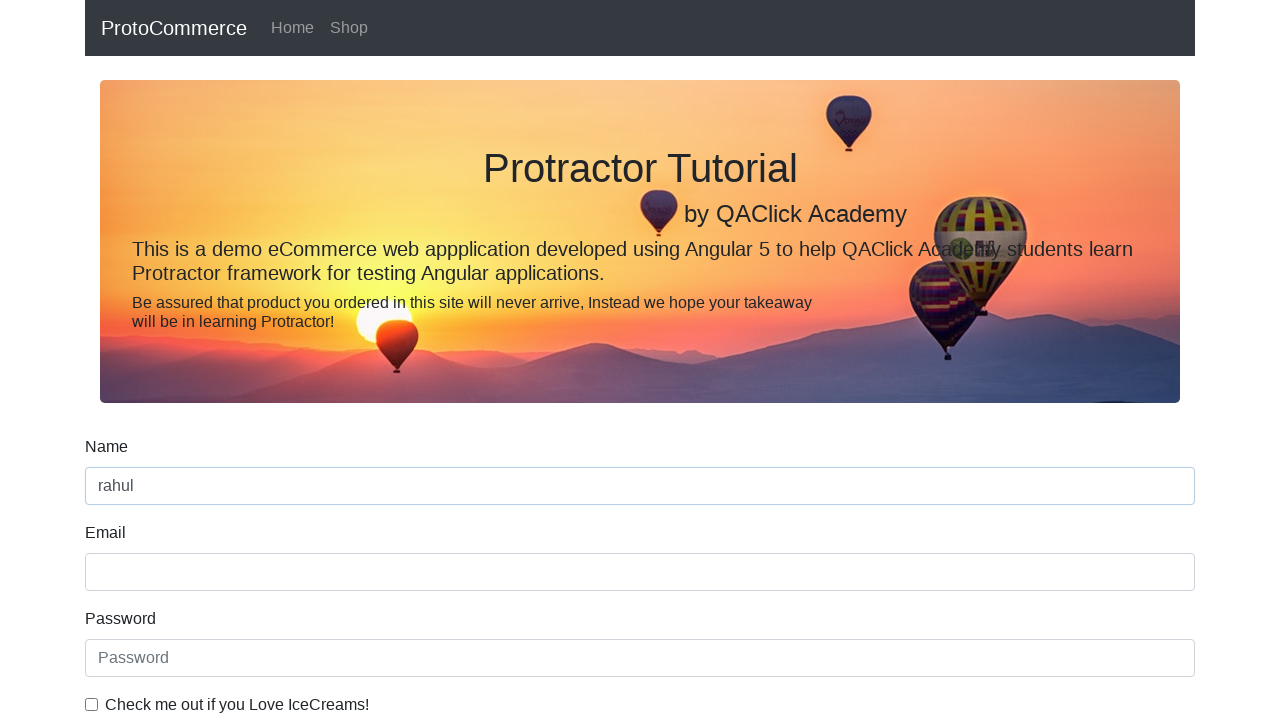

Clicked the example checkbox at (92, 704) on #exampleCheck1
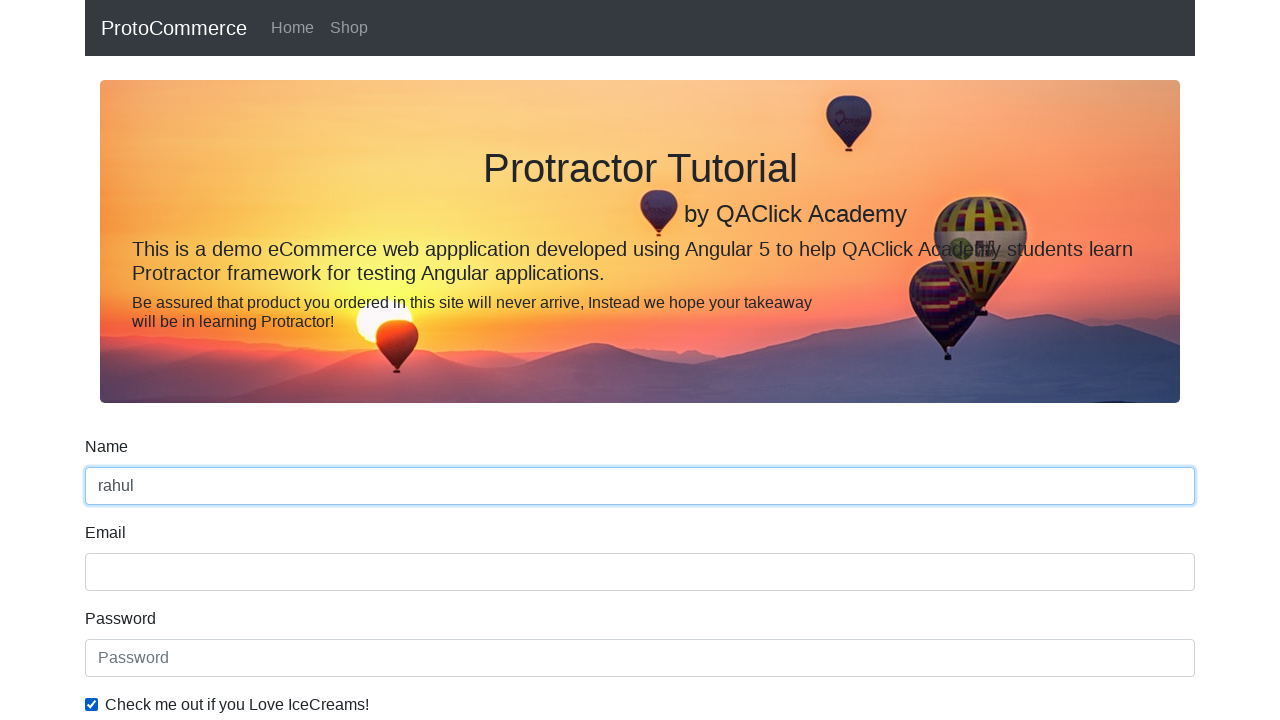

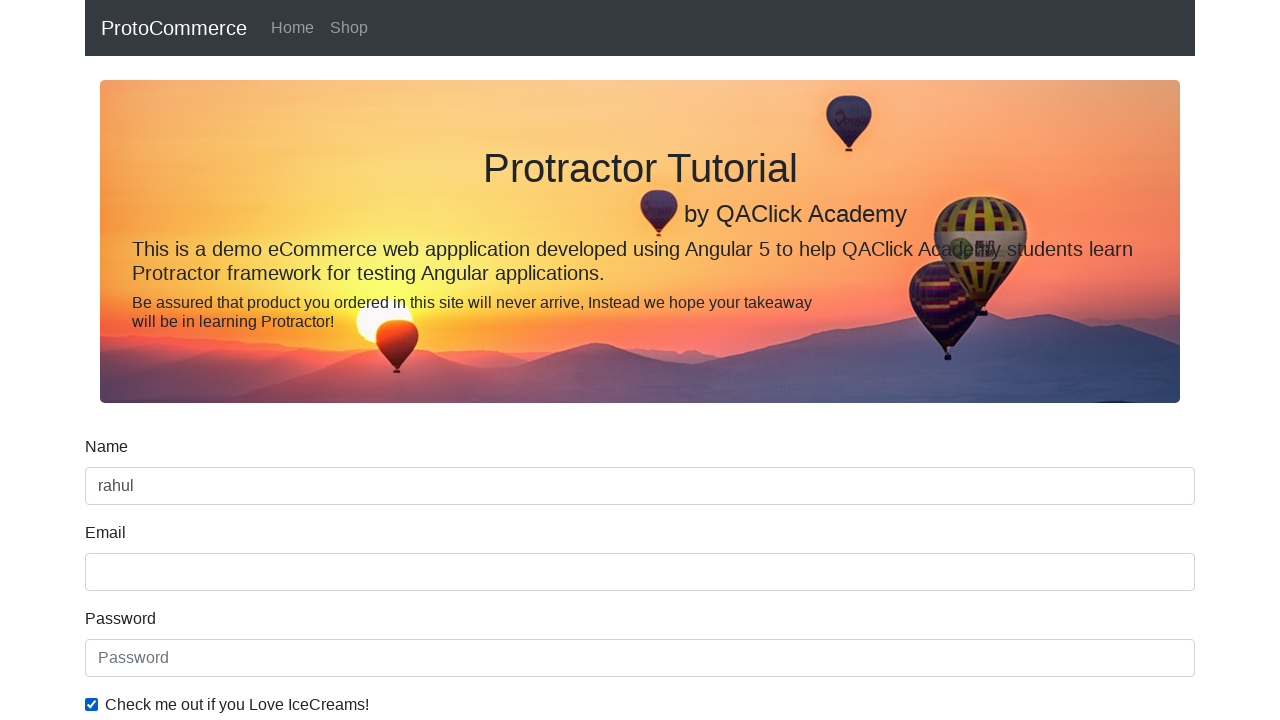